Tests the add/remove elements functionality by clicking the Add Element button twice, deleting one element, and verifying that one Delete button remains

Starting URL: http://the-internet.herokuapp.com/add_remove_elements/

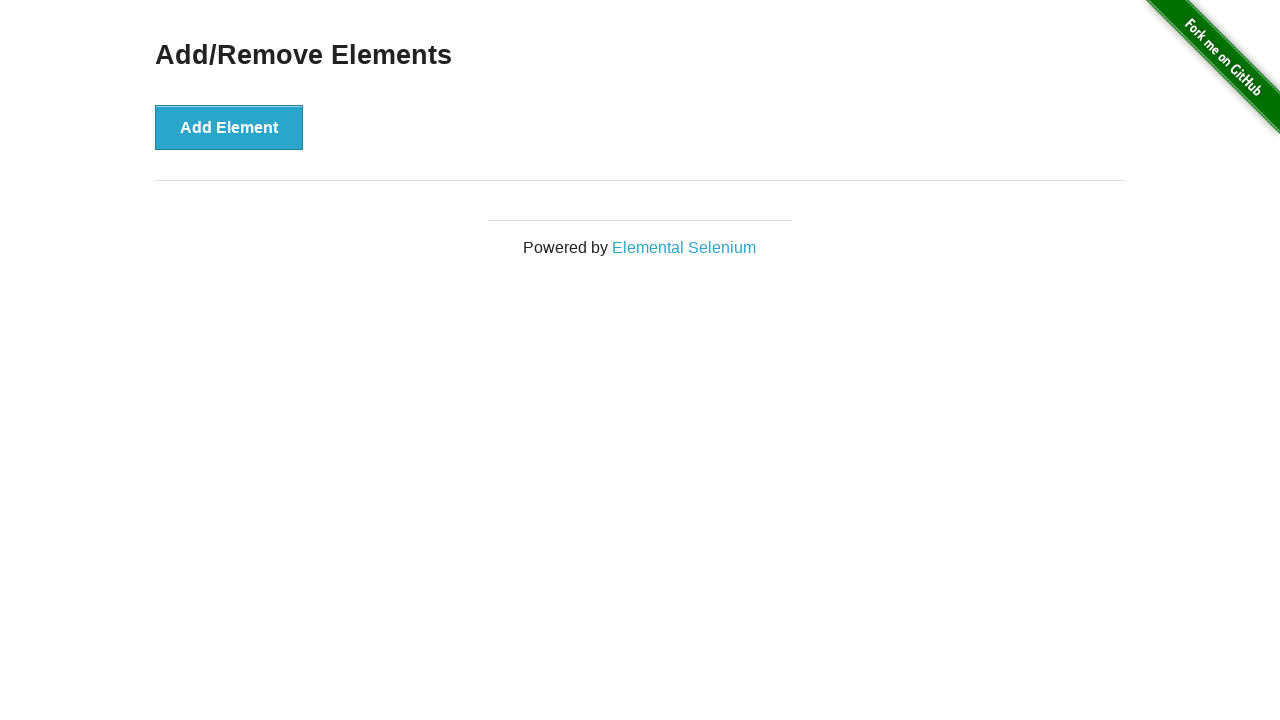

Navigated to add/remove elements page
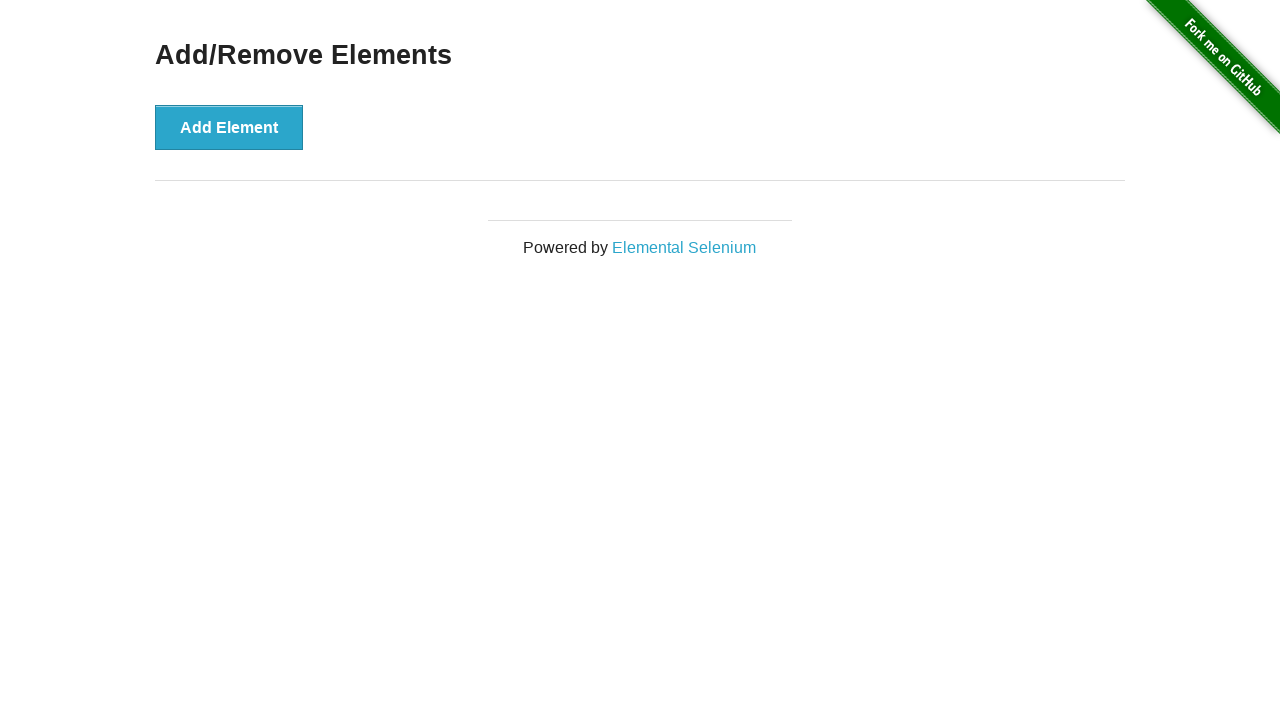

Clicked Add Element button (first time) at (229, 127) on xpath=//button[text()='Add Element']
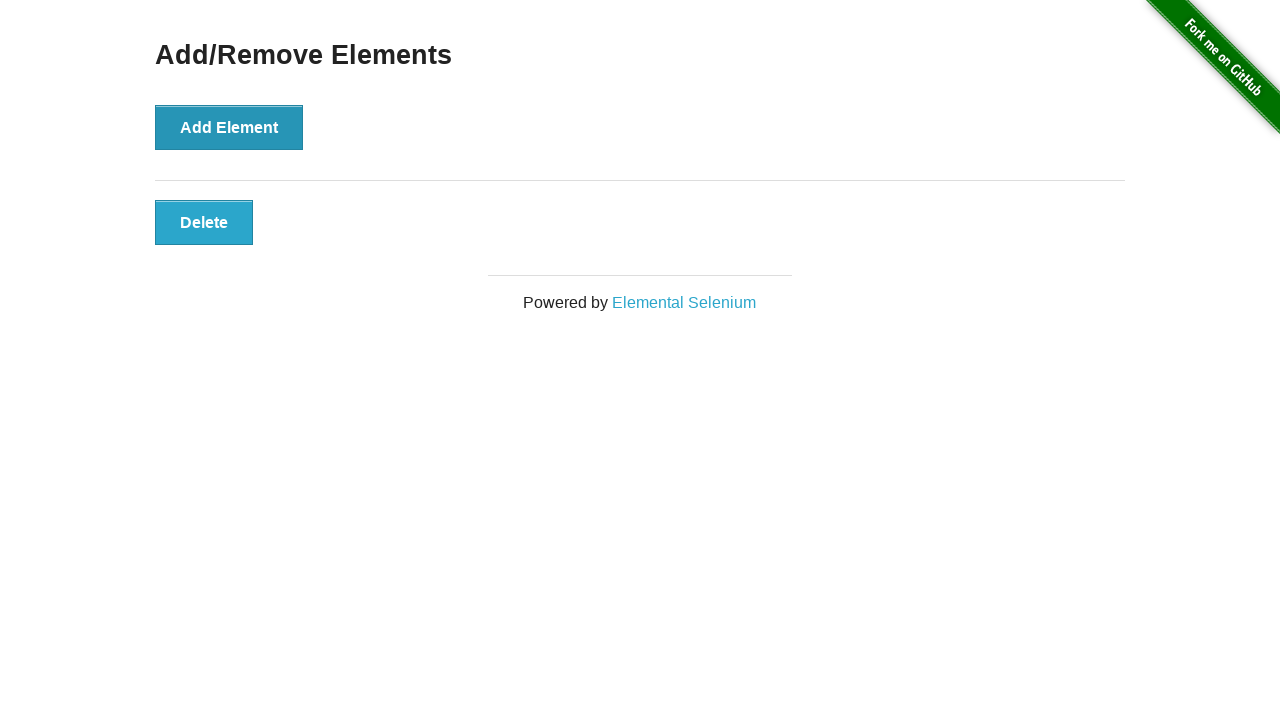

Clicked Add Element button (second time) at (229, 127) on xpath=//button[text()='Add Element']
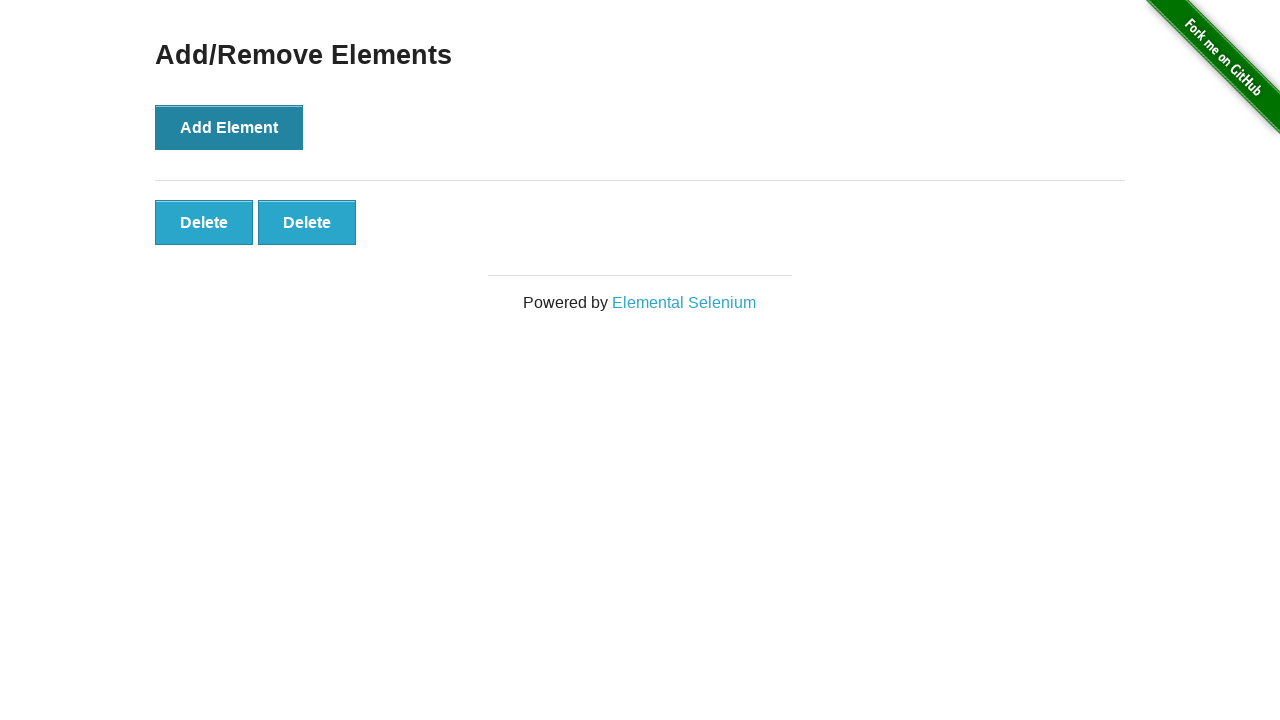

Clicked the second Delete button at (307, 222) on xpath=//button[text()='Delete'] >> nth=1
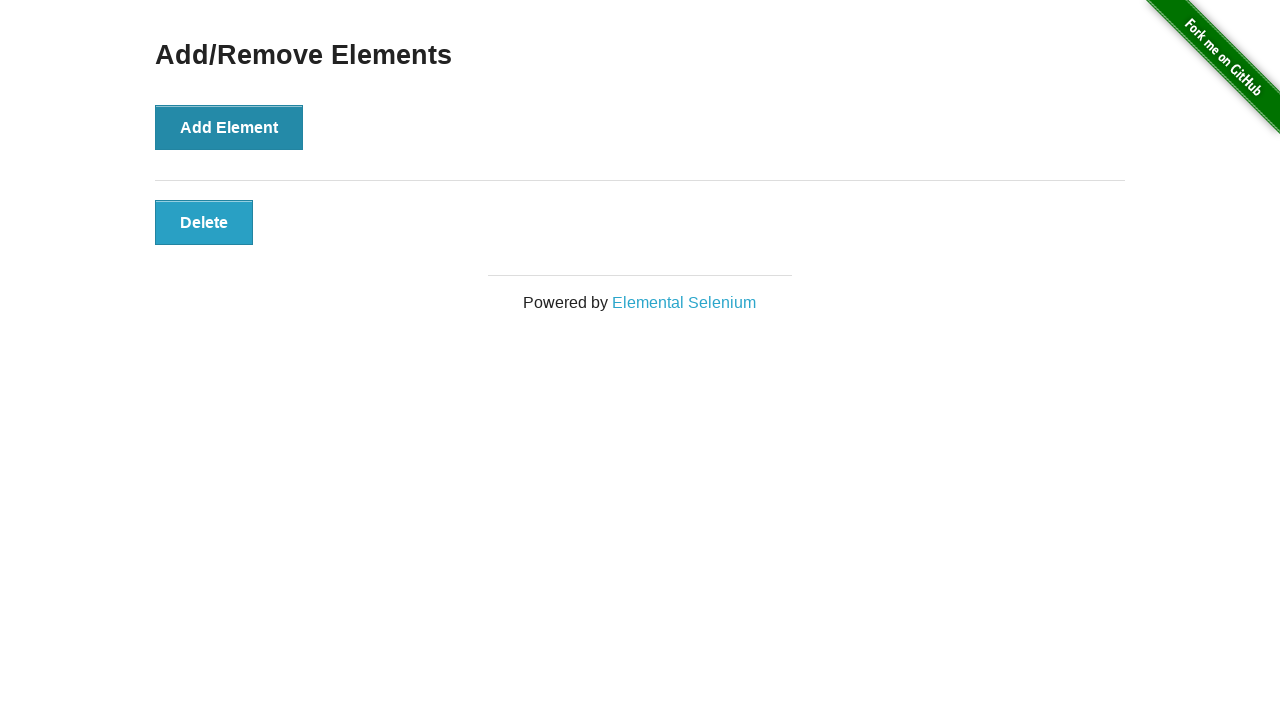

Verified that exactly one Delete button remains
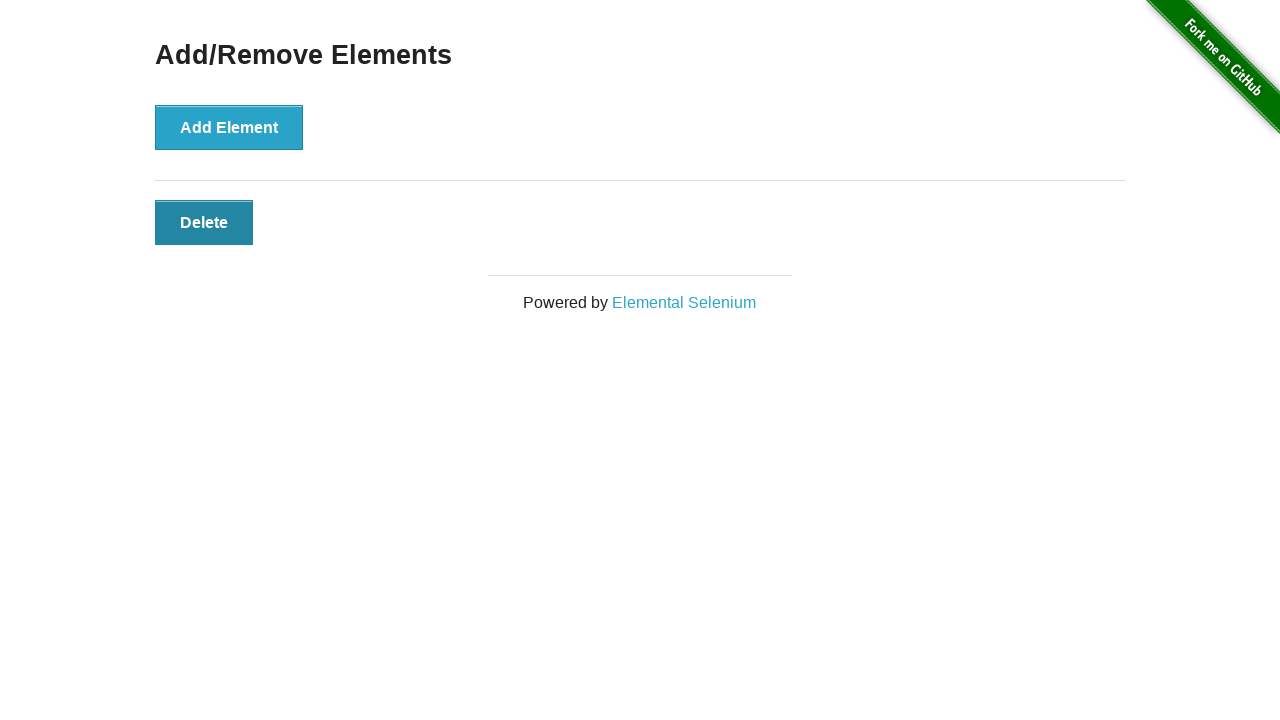

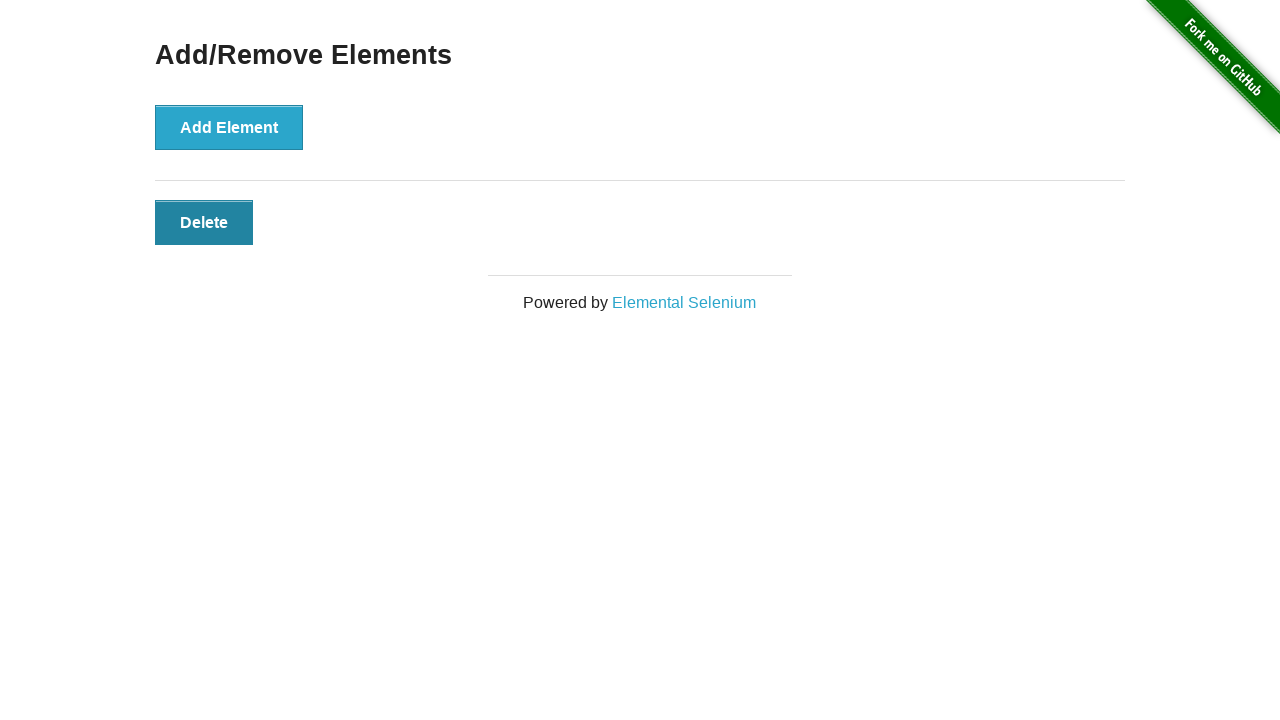